Tests mouse hover action on a "mousehover" element and performs a right-click (context click) on the "Top" link that appears in the hover menu.

Starting URL: https://www.rahulshettyacademy.com/AutomationPractice/

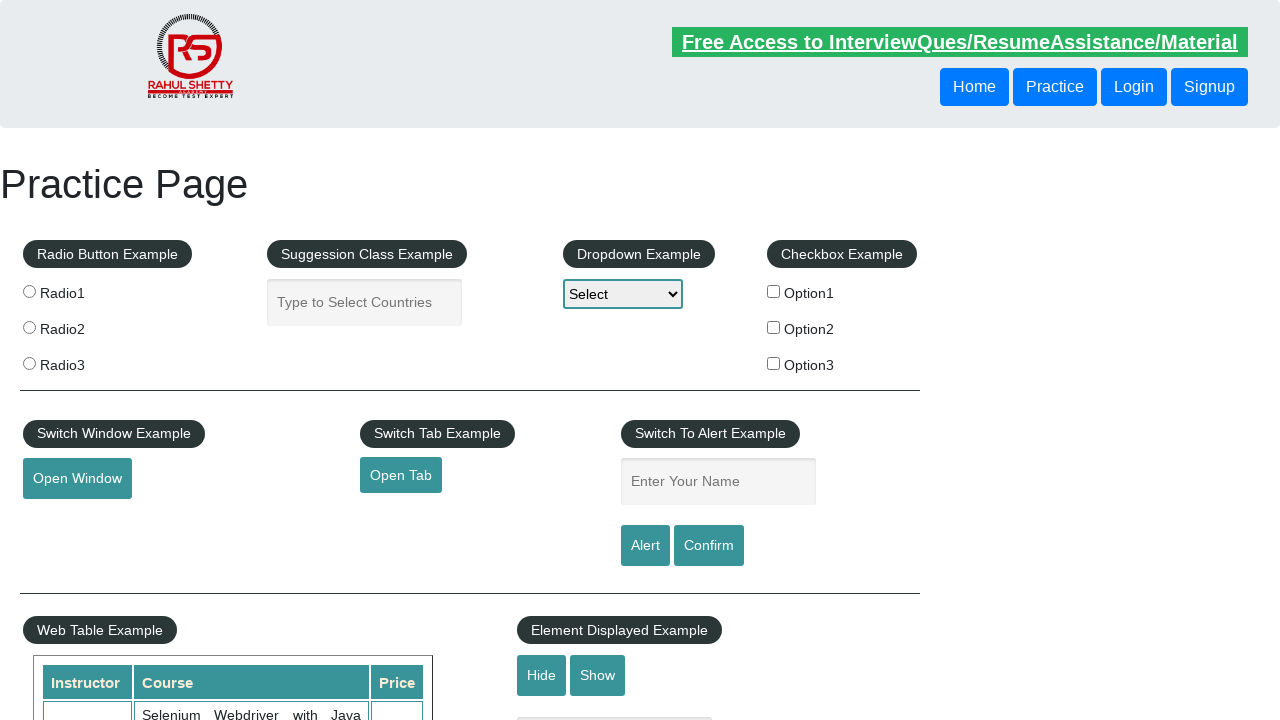

Navigated to AutomationPractice page
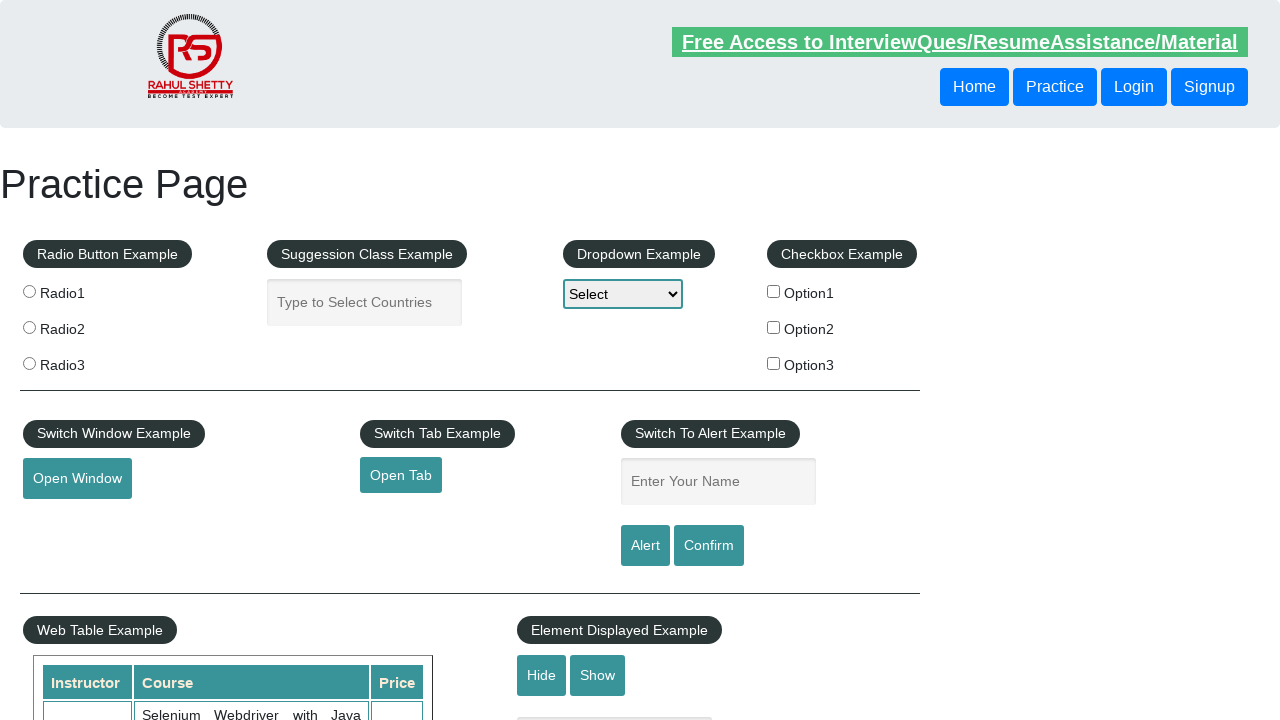

Hovered over mousehover element to reveal menu at (83, 361) on #mousehover
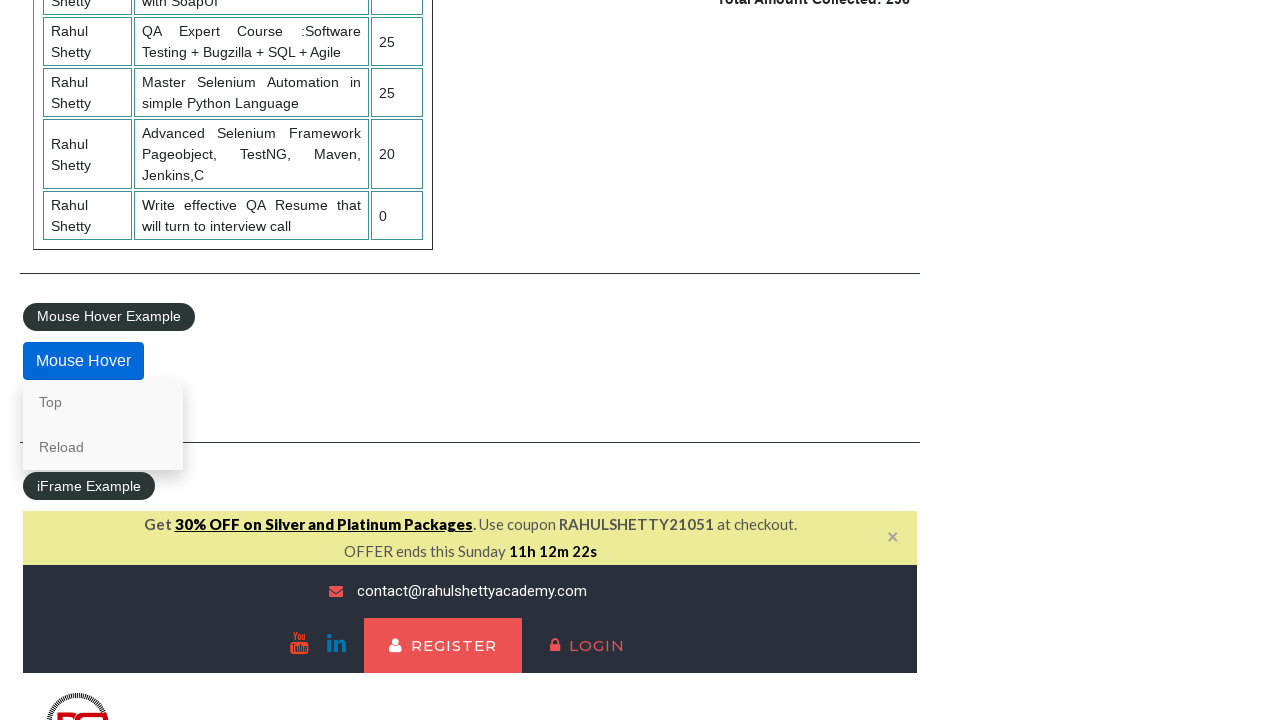

Right-clicked (context clicked) on Top link in hover menu at (103, 402) on text=Top
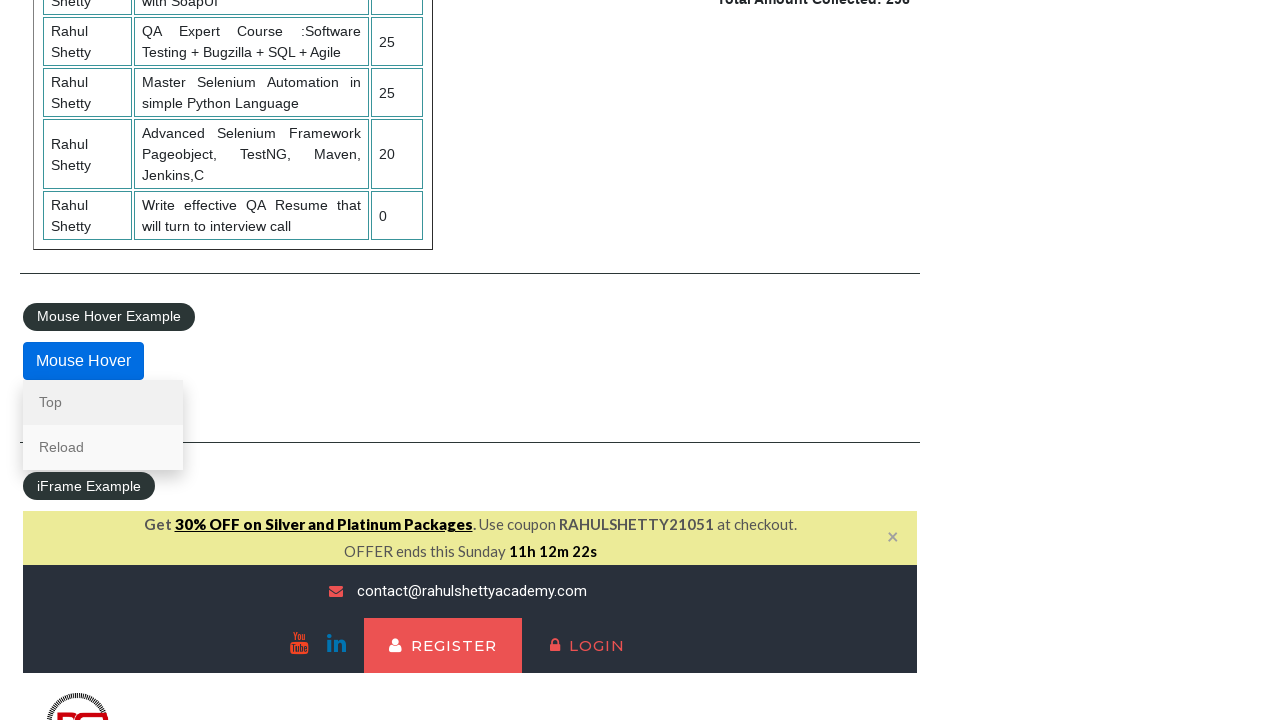

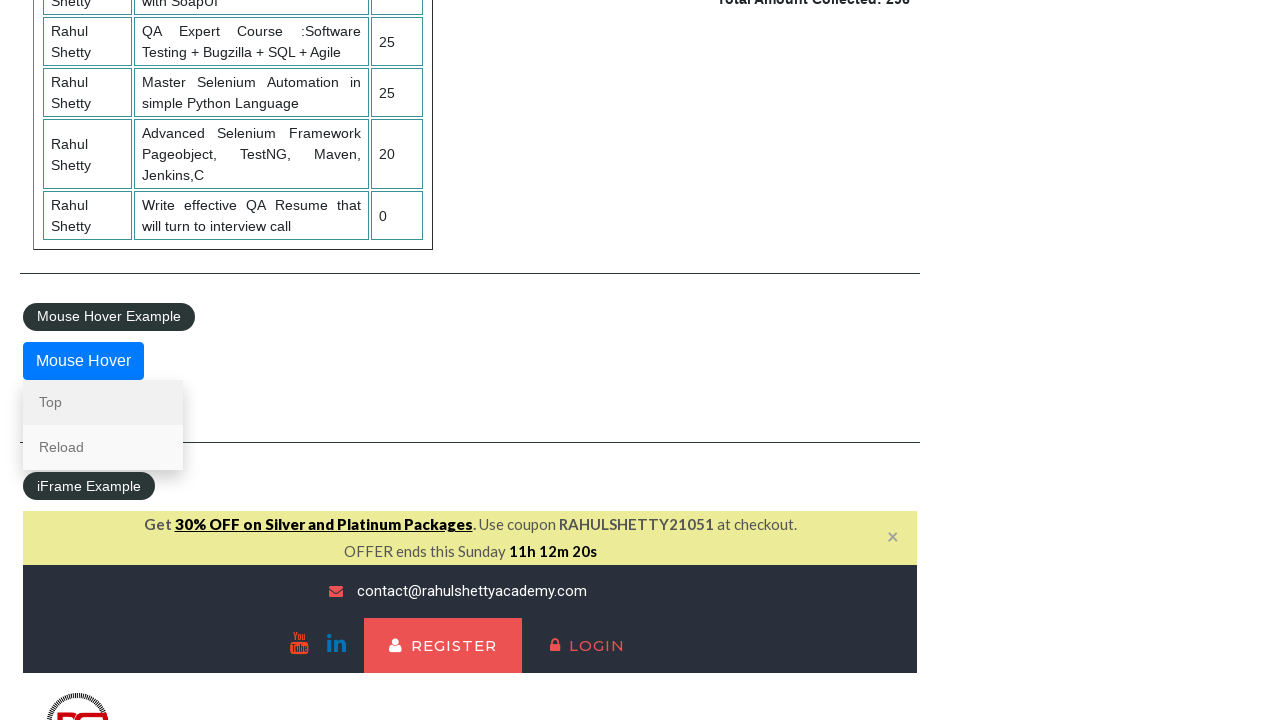